Solves a math captcha by extracting a value from an element attribute, calculating the result using a mathematical formula, and submitting the form with checkbox and radio button selections

Starting URL: http://suninjuly.github.io/get_attribute.html

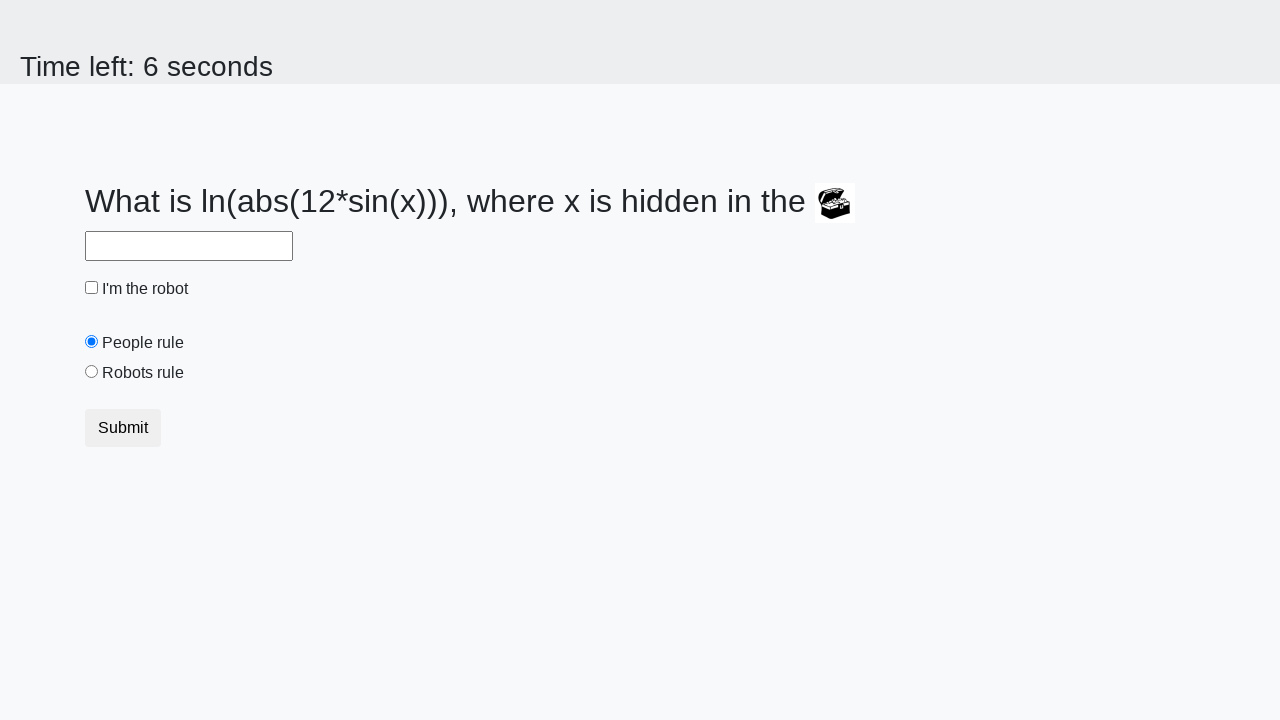

Extracted valuex attribute from treasure element
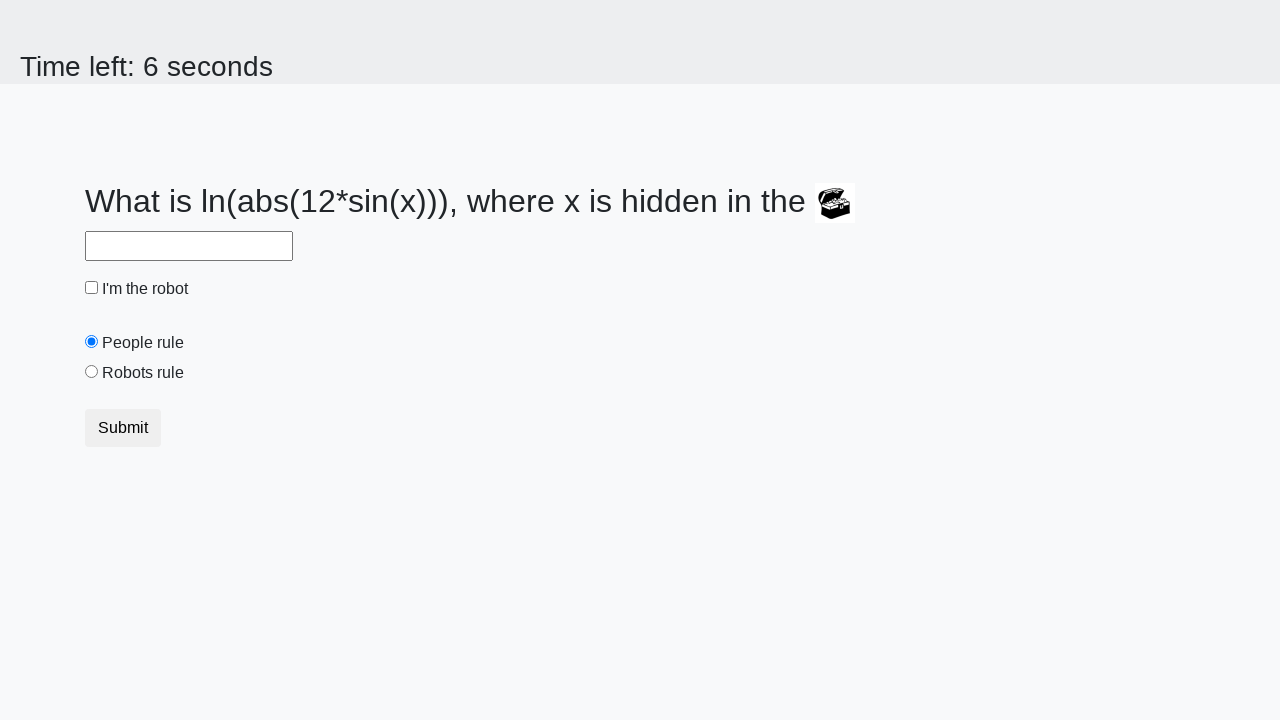

Calculated math captcha result: 2.3341823416810734
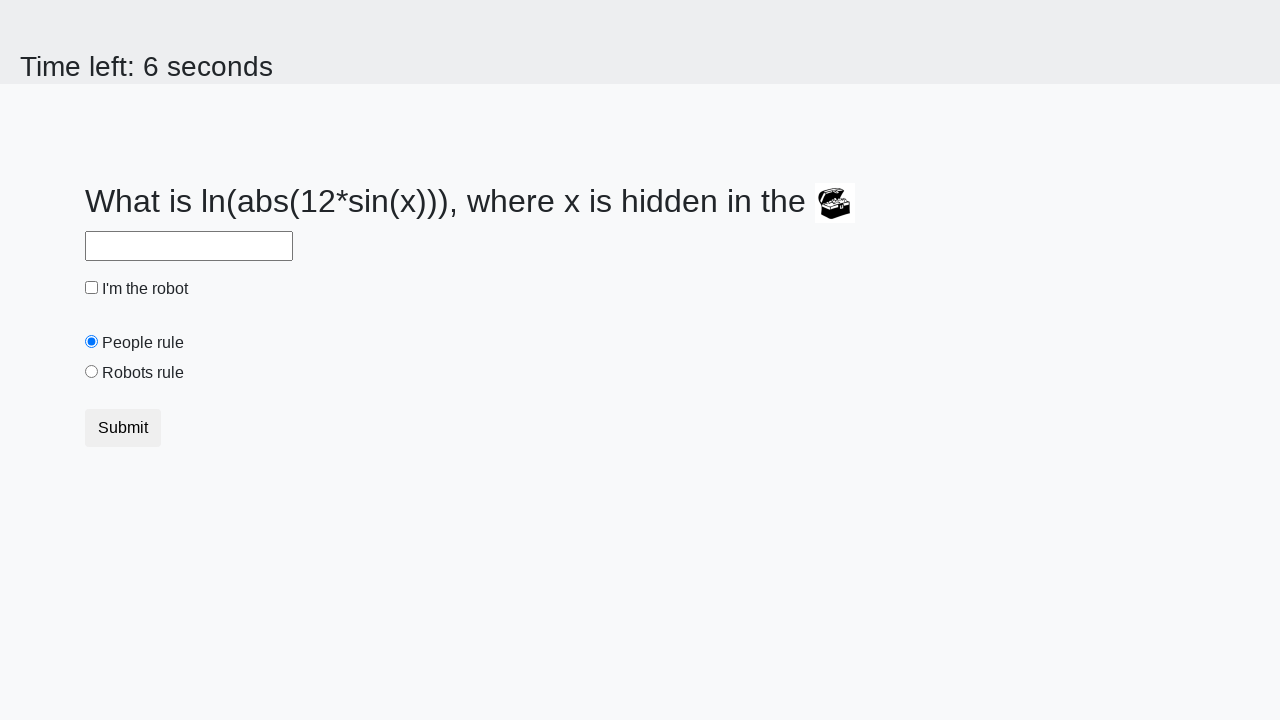

Filled answer field with calculated result on #answer
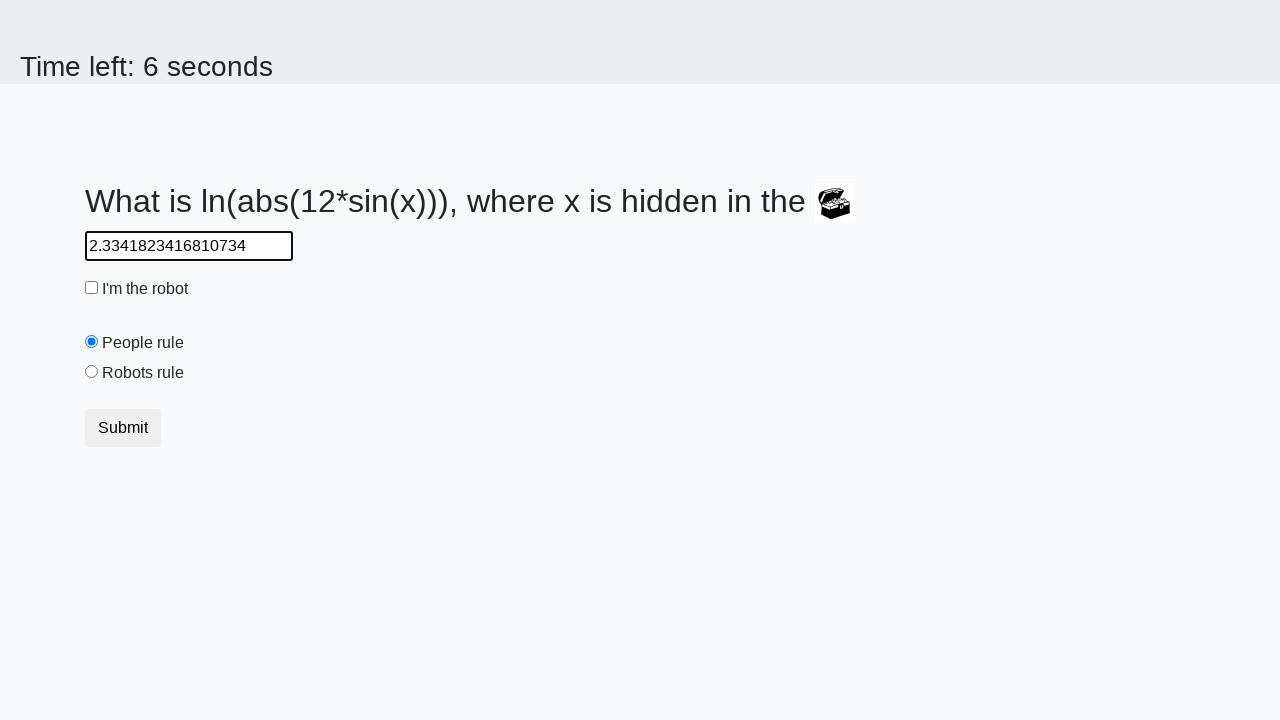

Checked the robot checkbox at (92, 288) on #robotCheckbox
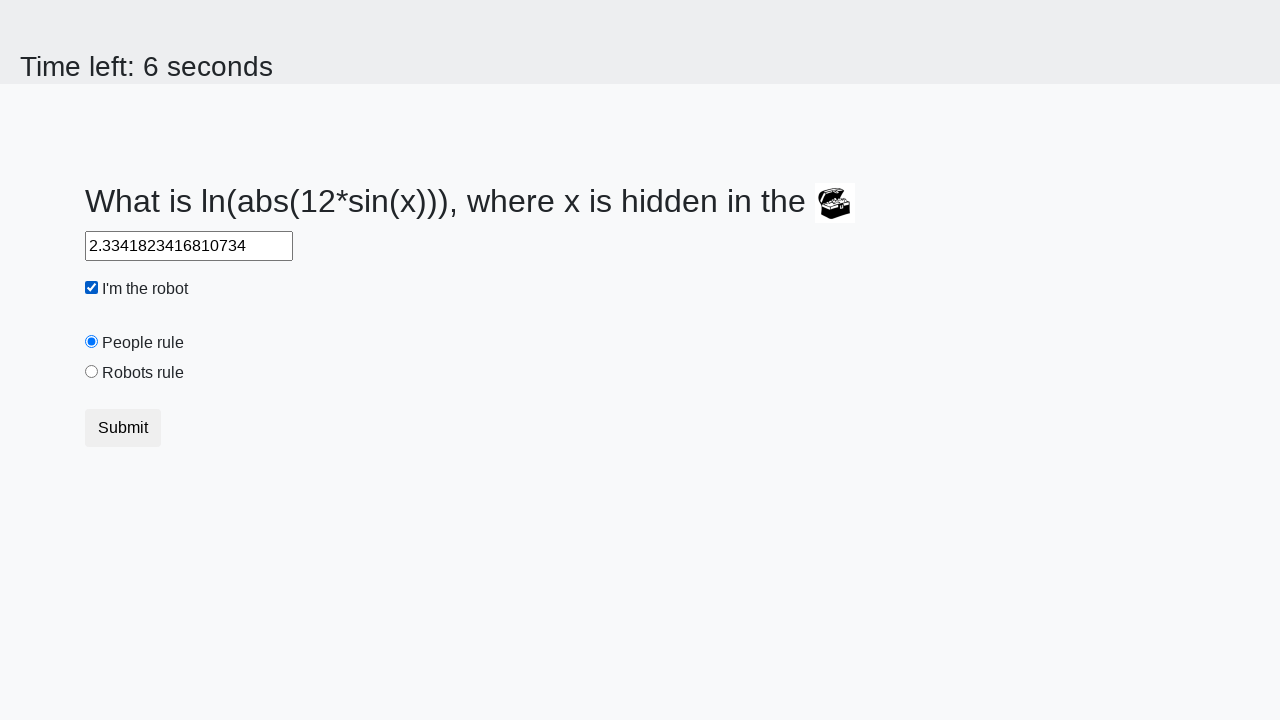

Selected the robots rule radio button at (92, 372) on #robotsRule
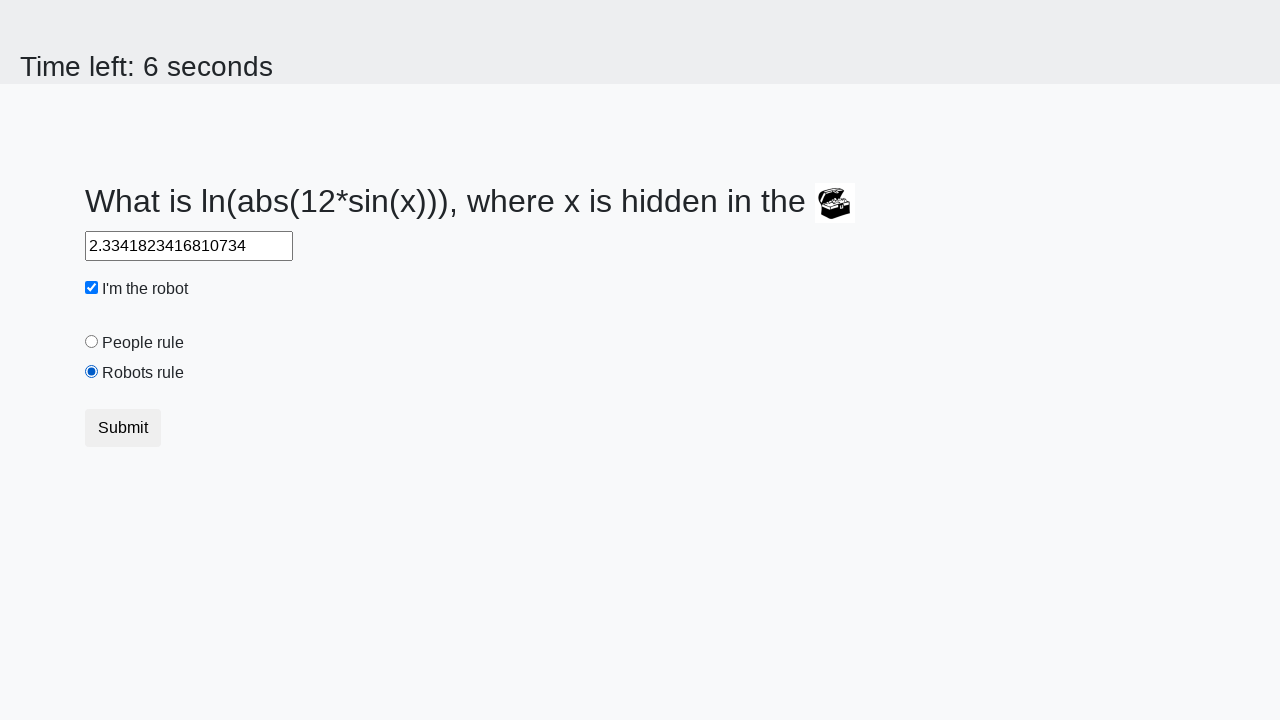

Clicked submit button to submit the form at (123, 428) on button
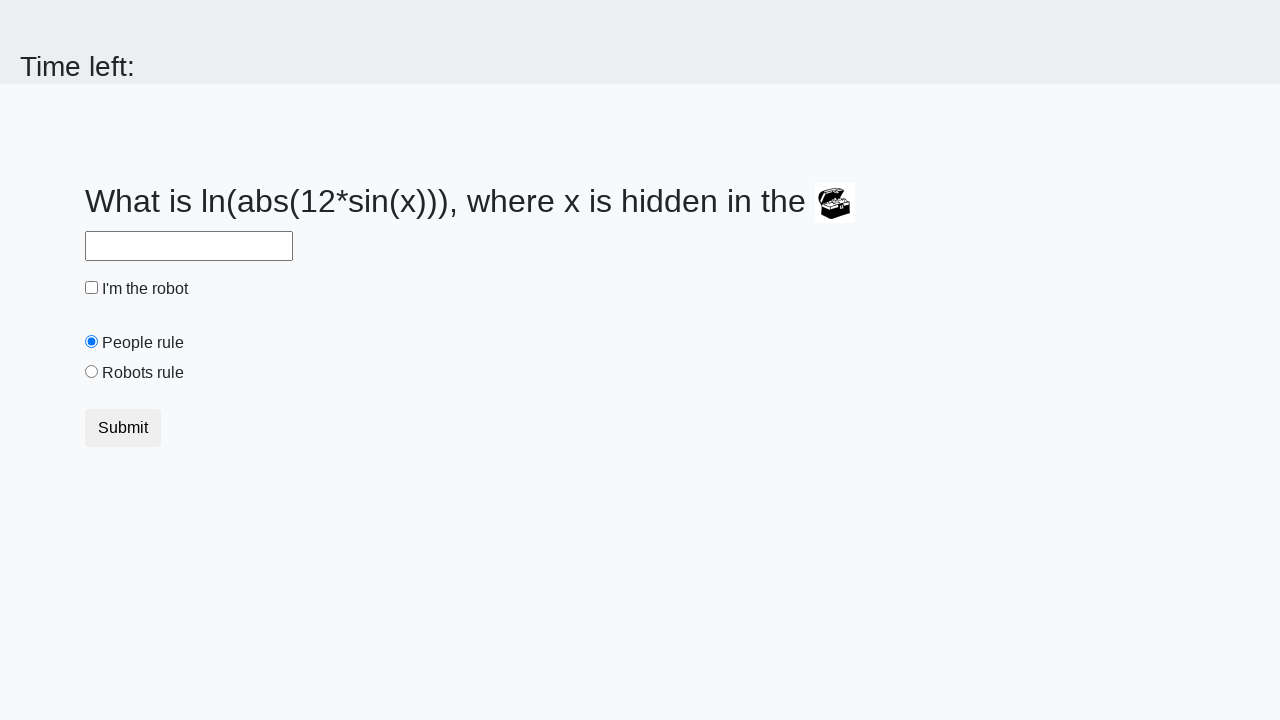

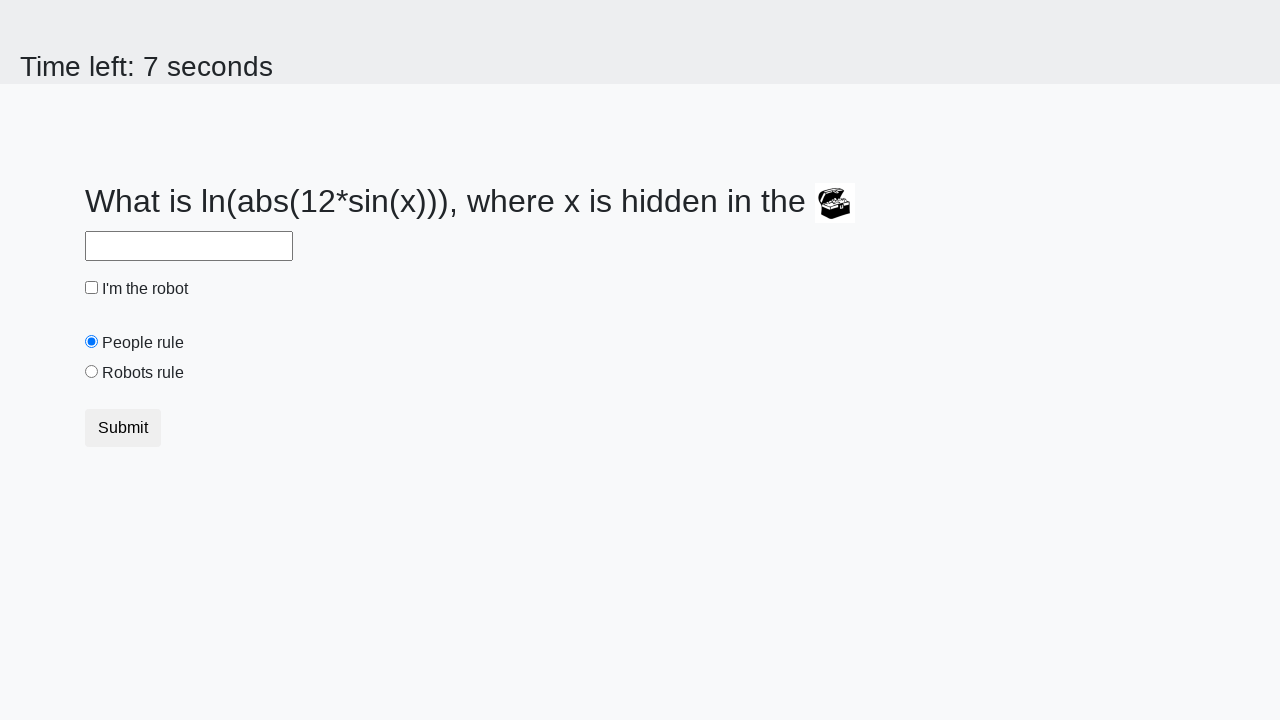